Tests that the todo counter displays the correct number of items as todos are added.

Starting URL: https://demo.playwright.dev/todomvc

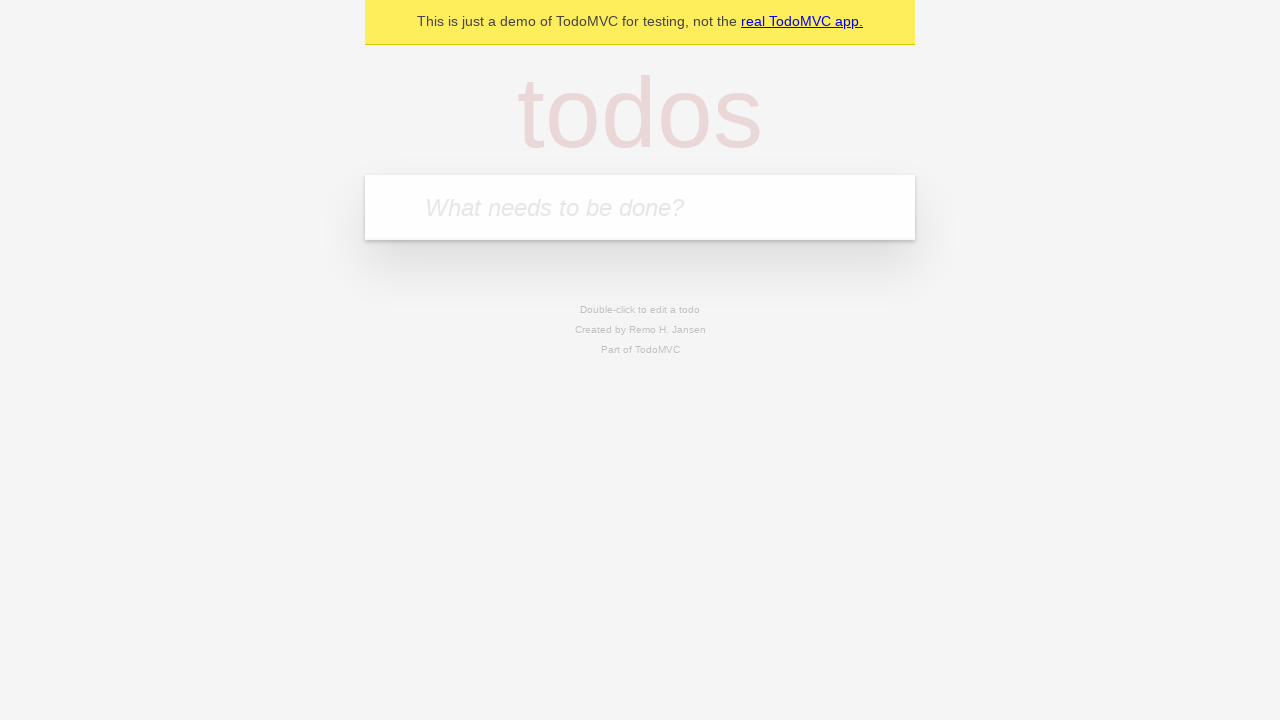

Filled first todo input with 'buy some cheese' on .new-todo
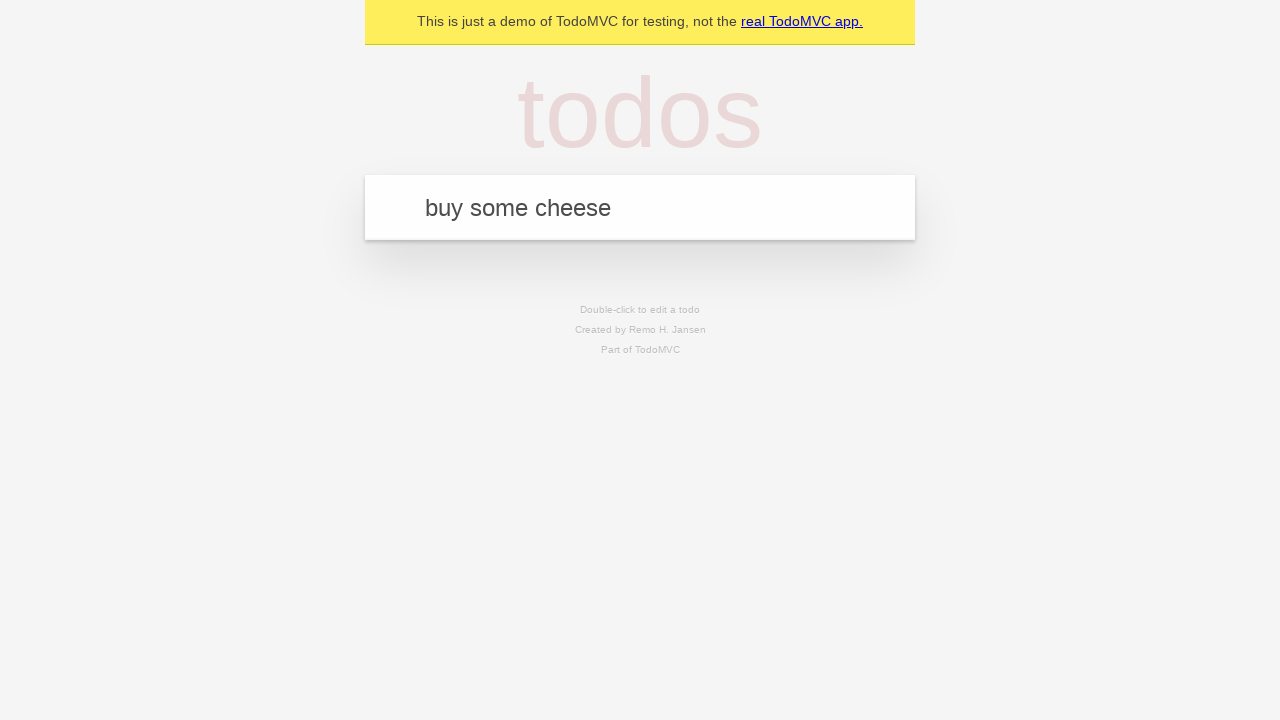

Pressed Enter to add first todo item on .new-todo
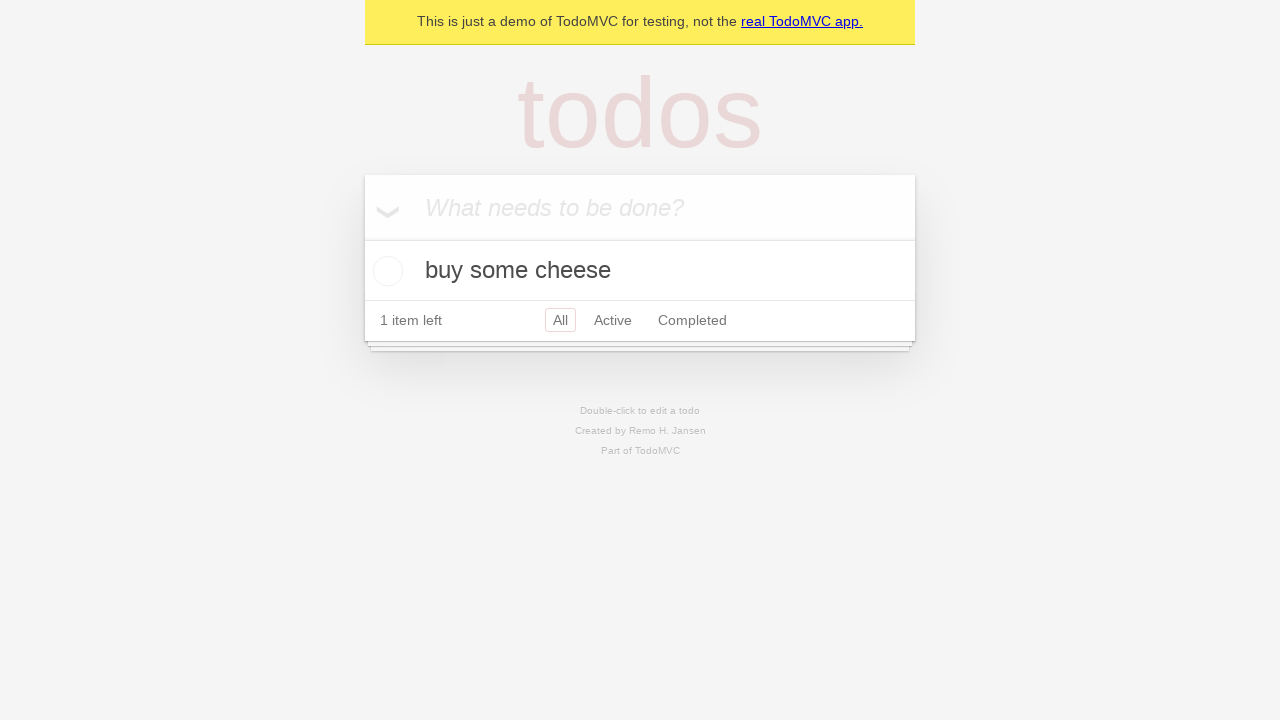

Todo counter element is now visible
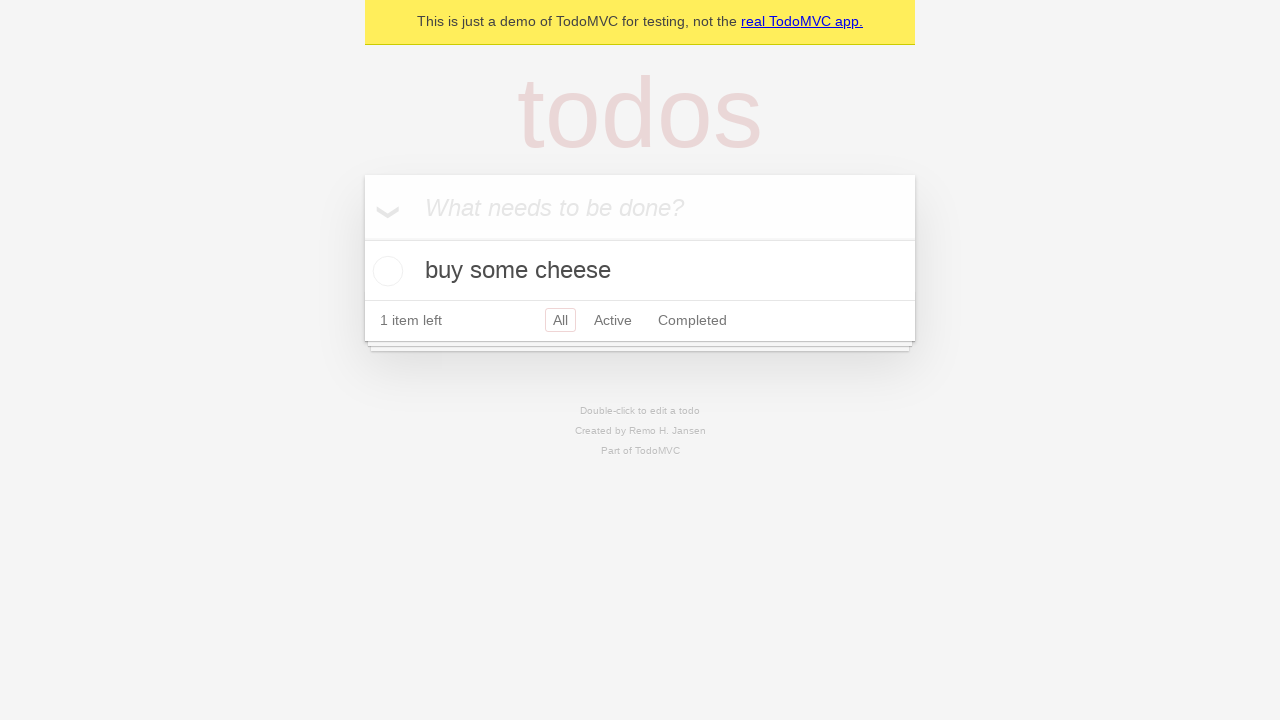

Filled second todo input with 'feed the cat' on .new-todo
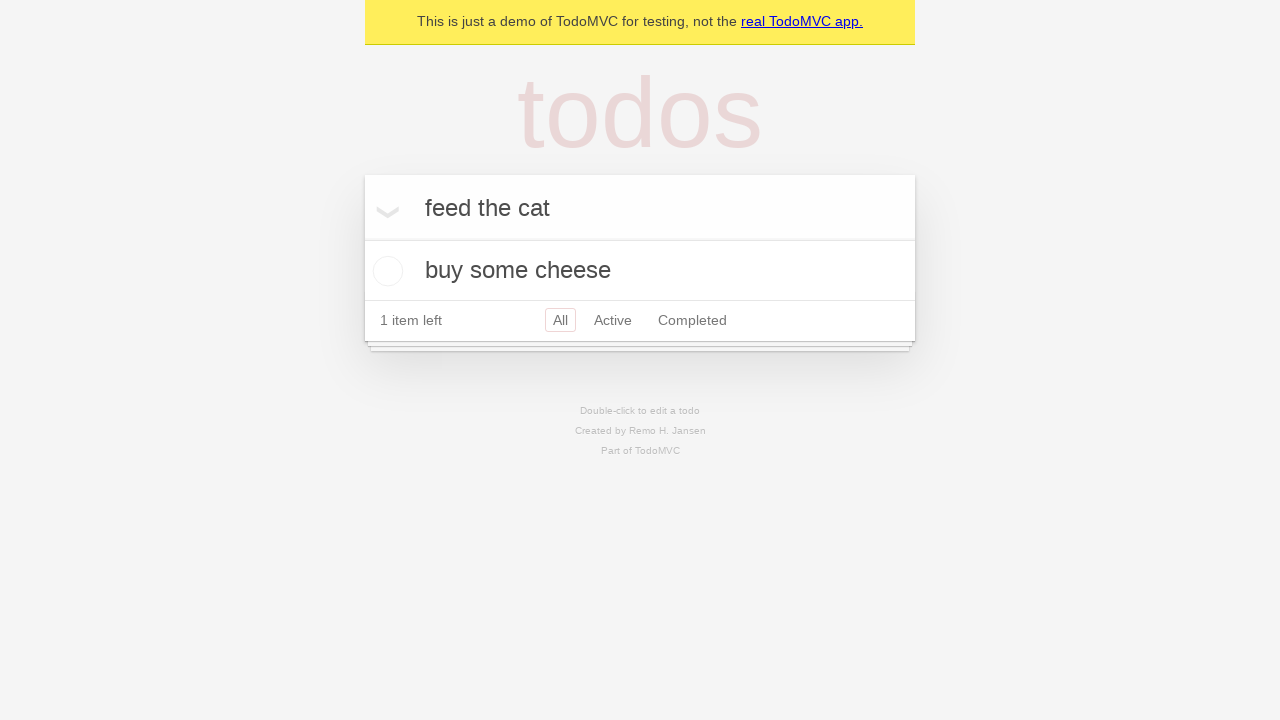

Pressed Enter to add second todo item on .new-todo
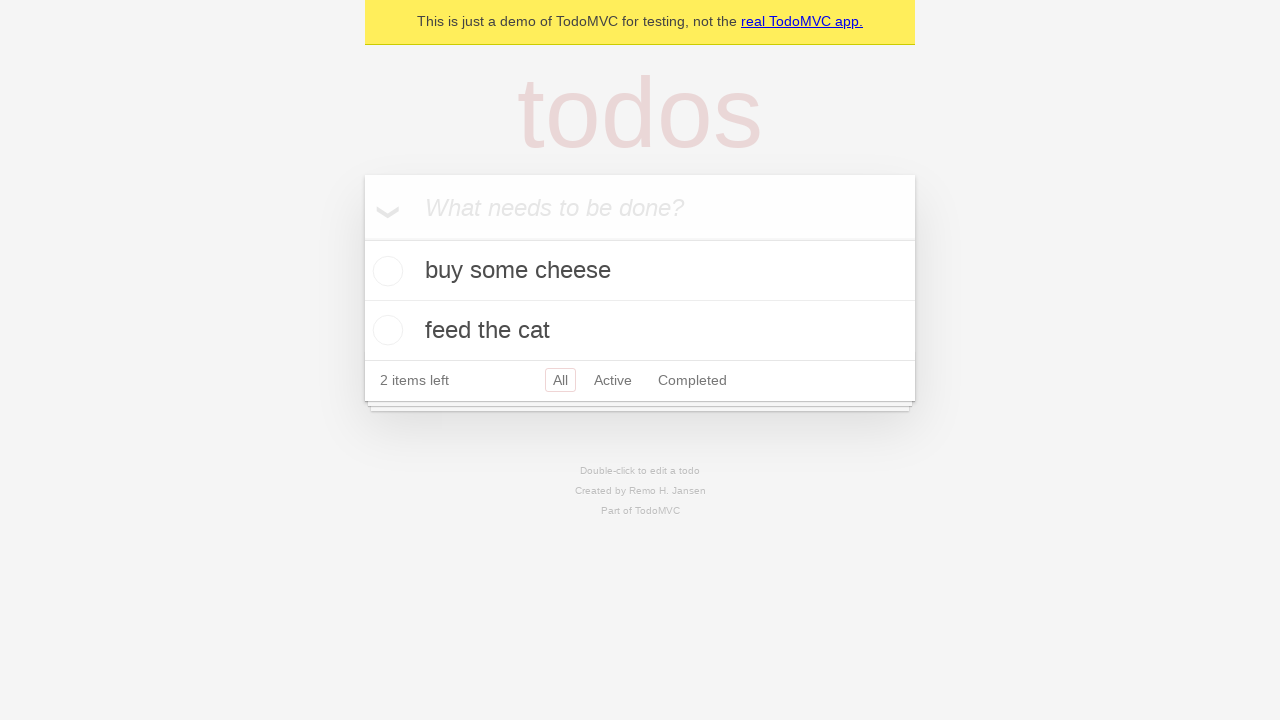

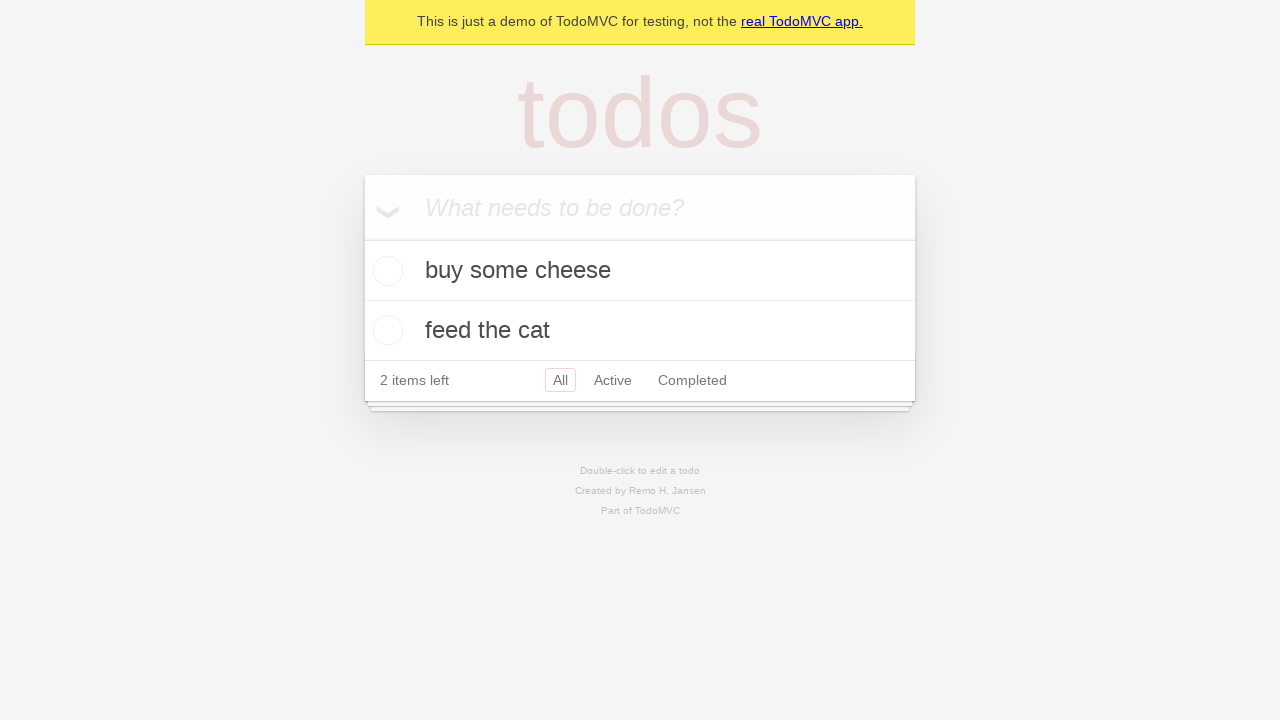